Tests a React Semantic UI custom dropdown by selecting "Jenny Hess" from the dropdown options and verifying the selection.

Starting URL: https://react.semantic-ui.com/maximize/dropdown-example-selection/

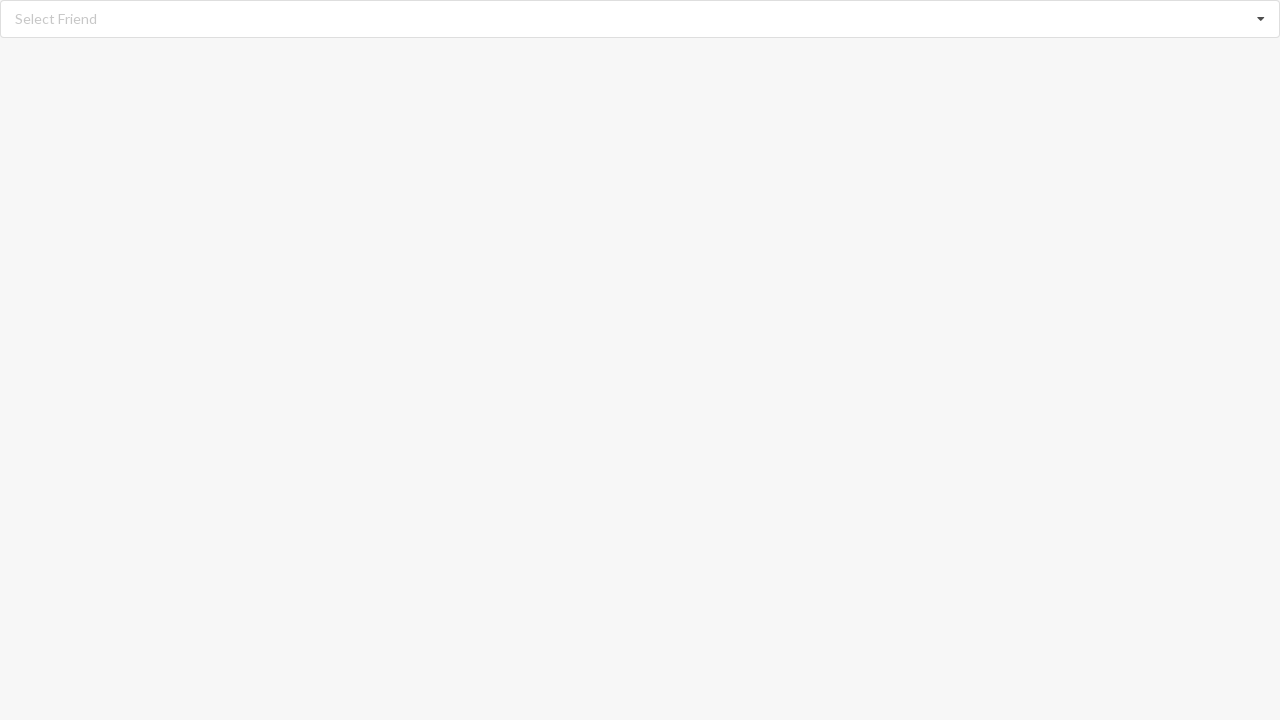

Clicked dropdown to open options at (640, 19) on div.ui
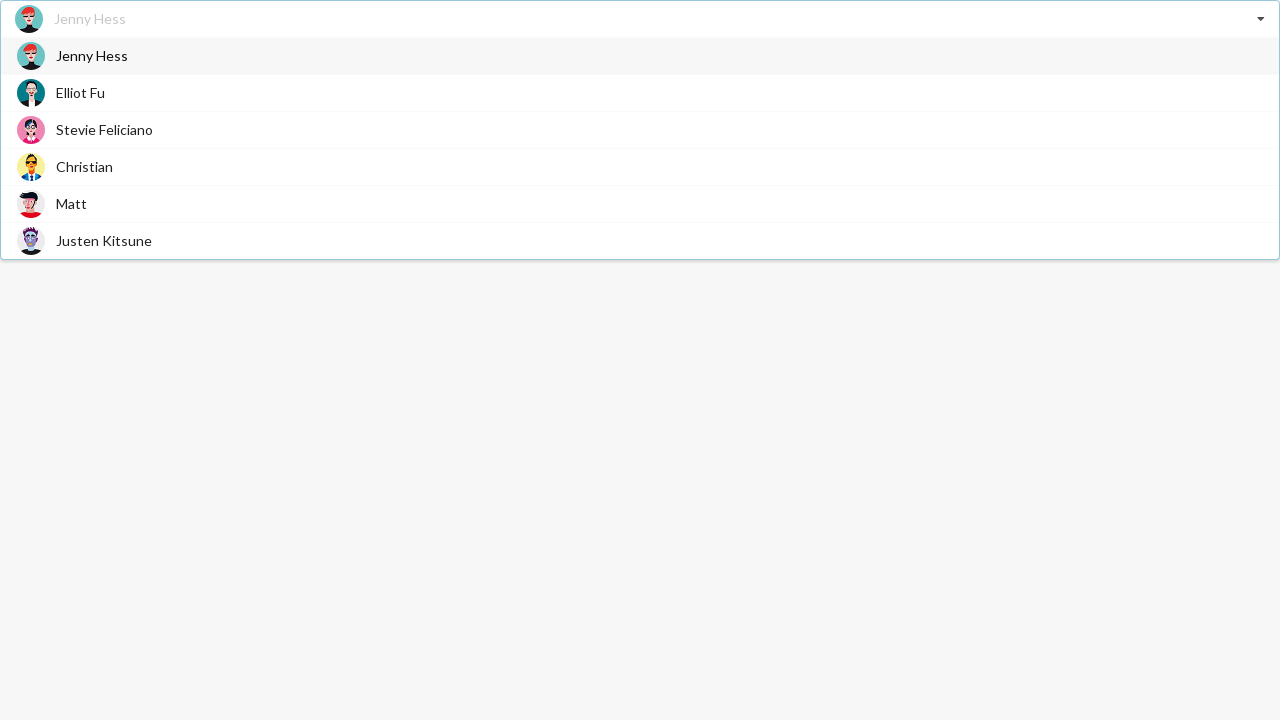

Dropdown options loaded and visible
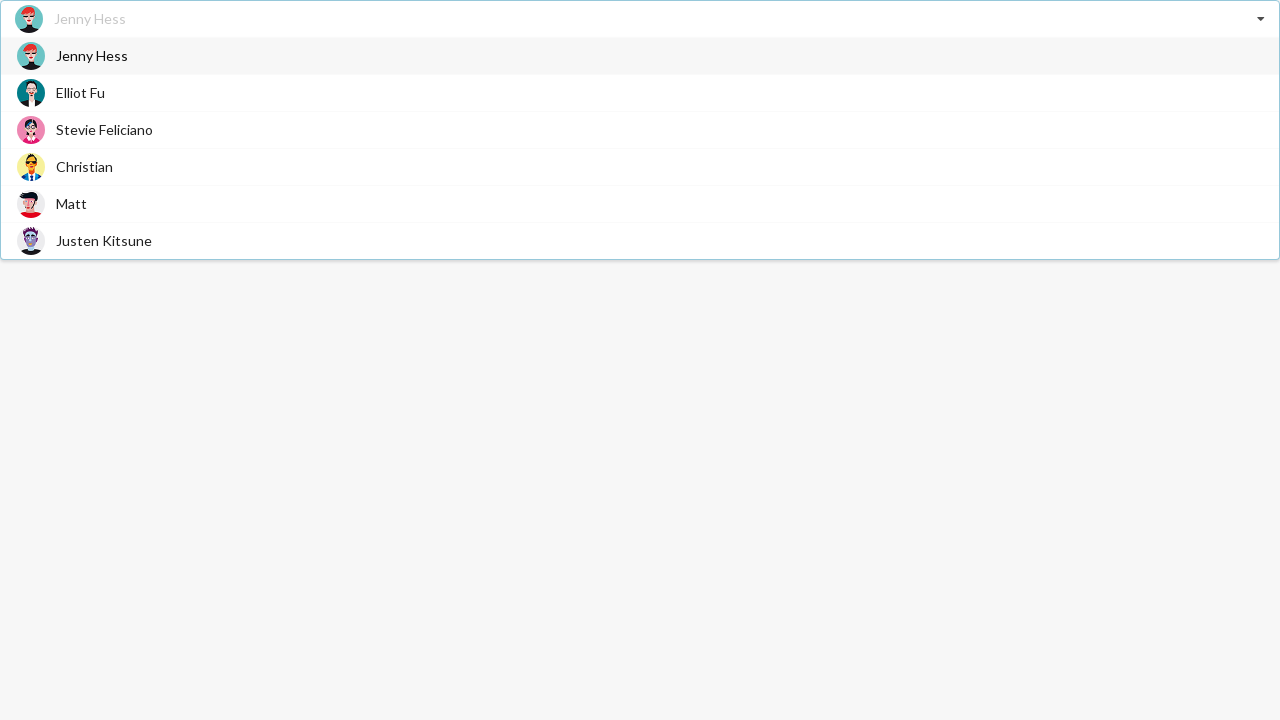

Selected 'Jenny Hess' from dropdown options at (92, 56) on div.item>span:text('Jenny Hess')
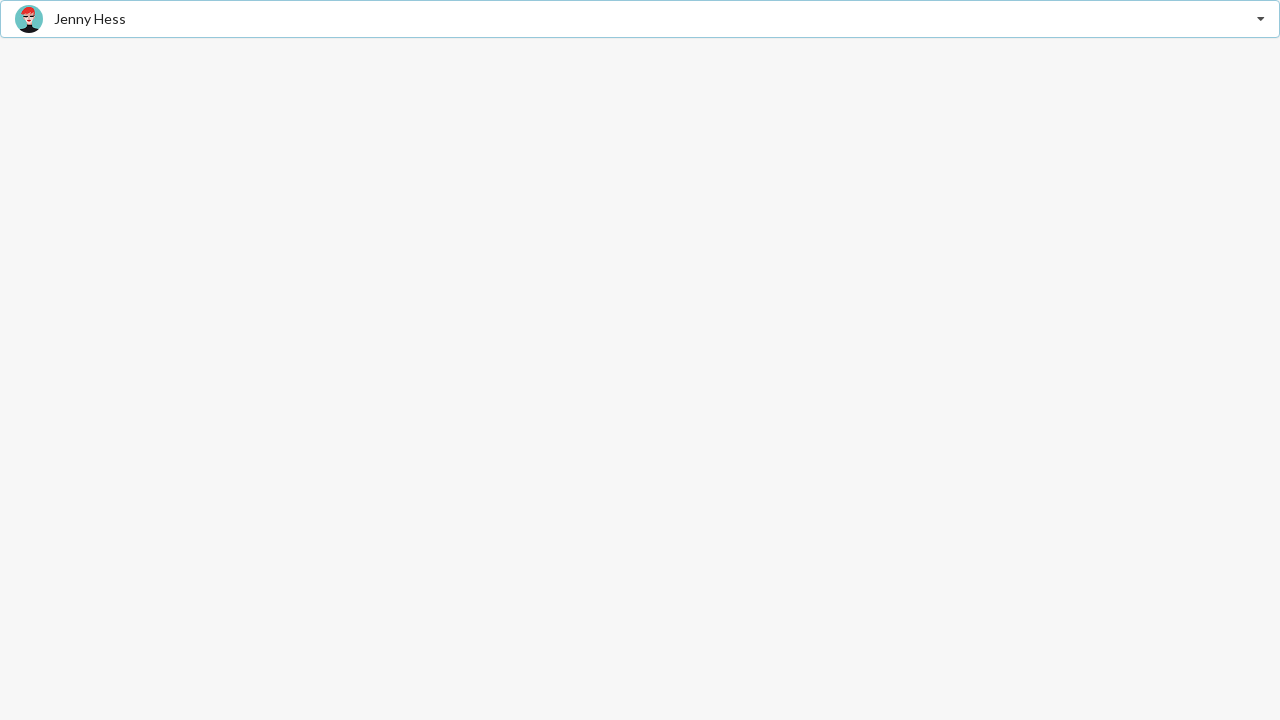

Verified that 'Jenny Hess' was successfully selected
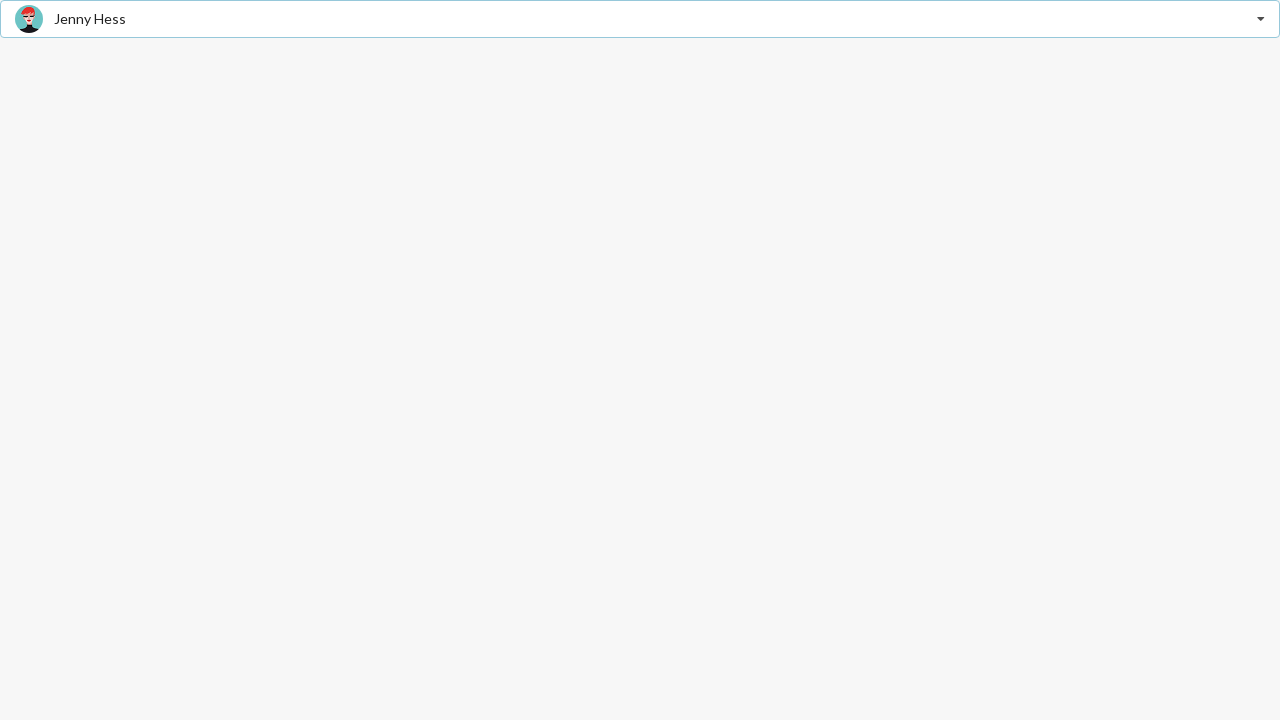

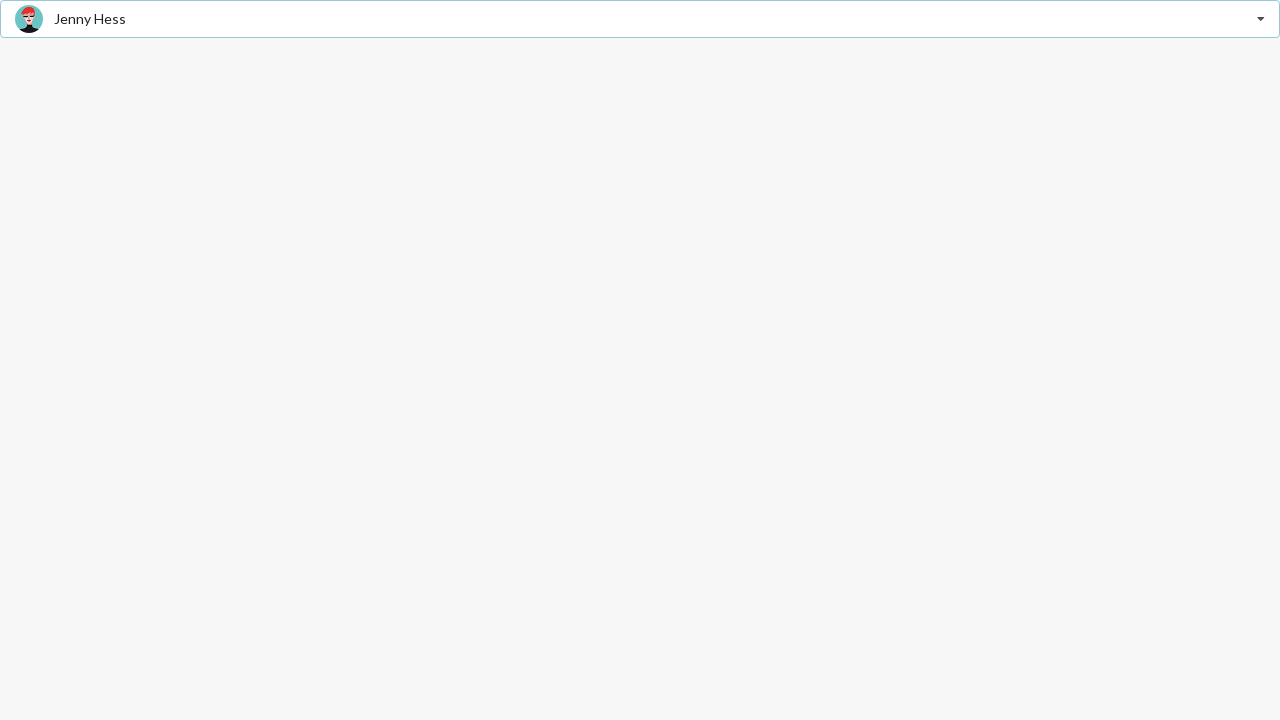